Tests a form validation by filling all fields except zip code, then verifying that the empty zip code field has a red background while all other filled fields have green backgrounds

Starting URL: https://bonigarcia.dev/selenium-webdriver-java/data-types.html

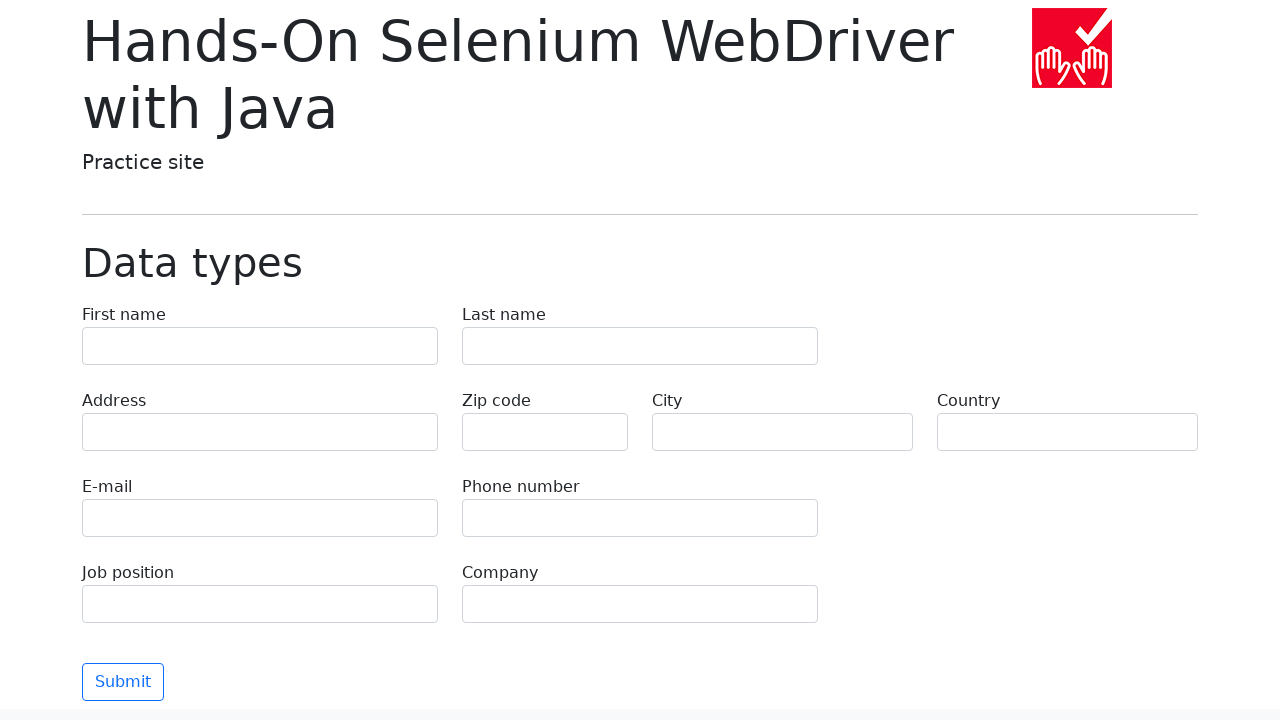

Filled first name field with 'John' on input[name='first-name']
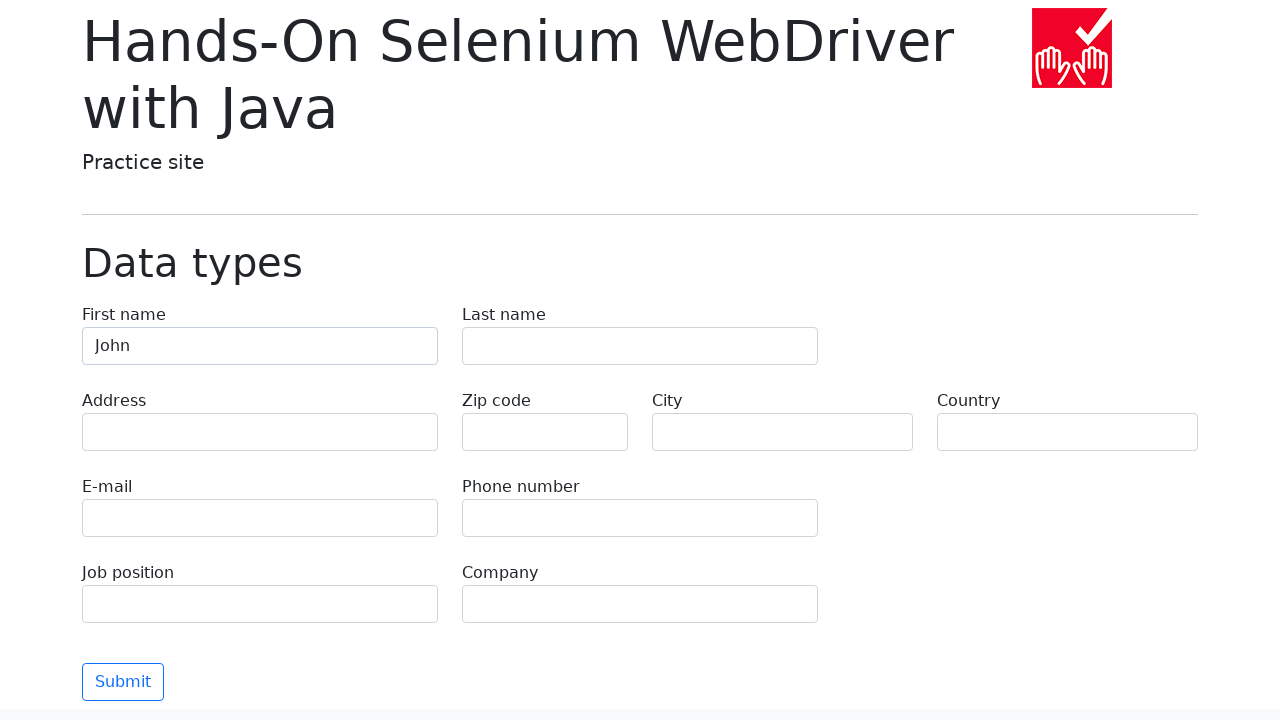

Filled last name field with 'Smith' on input[name='last-name']
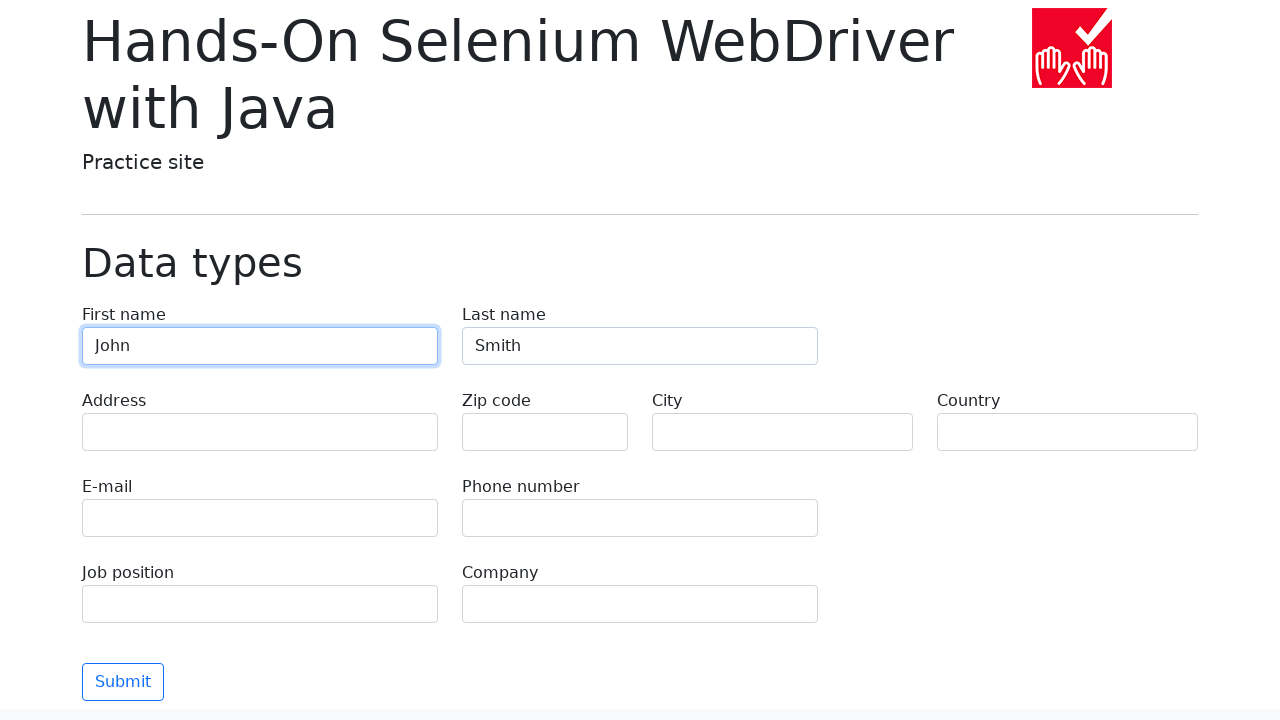

Filled address field with '123 Main Street' on input[name='address']
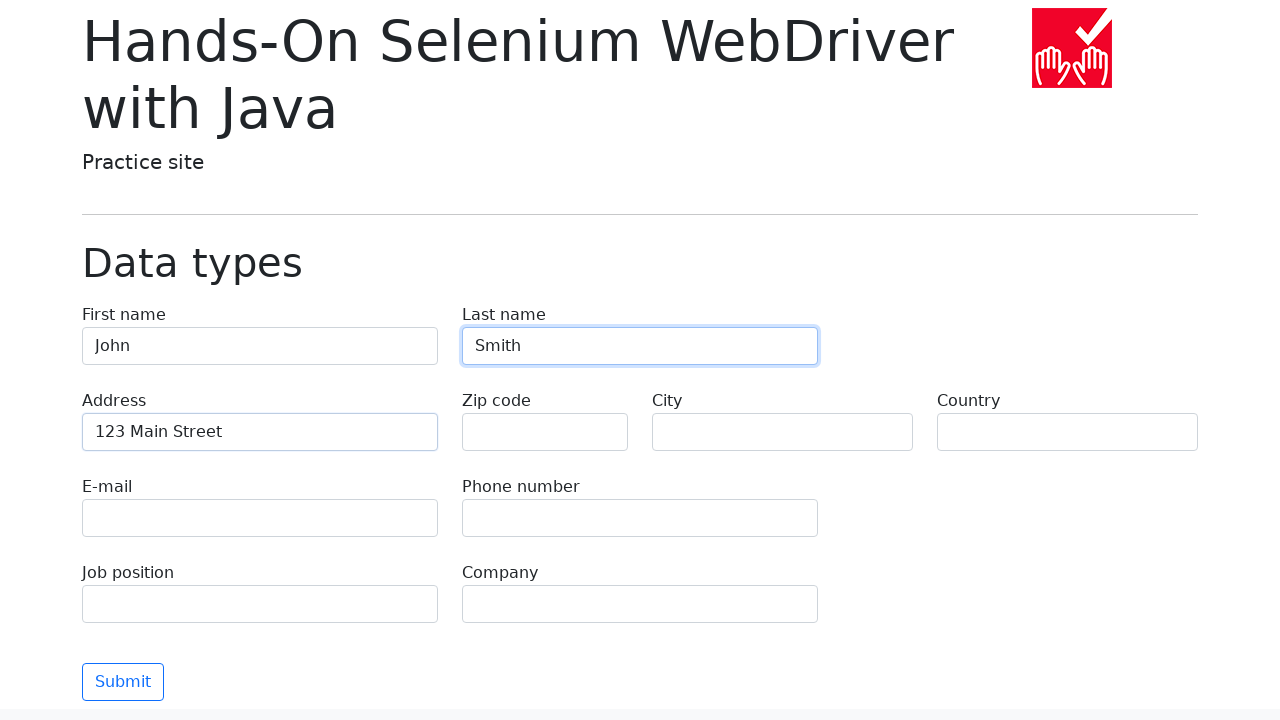

Filled email field with 'john.smith@example.com' on input[name='e-mail']
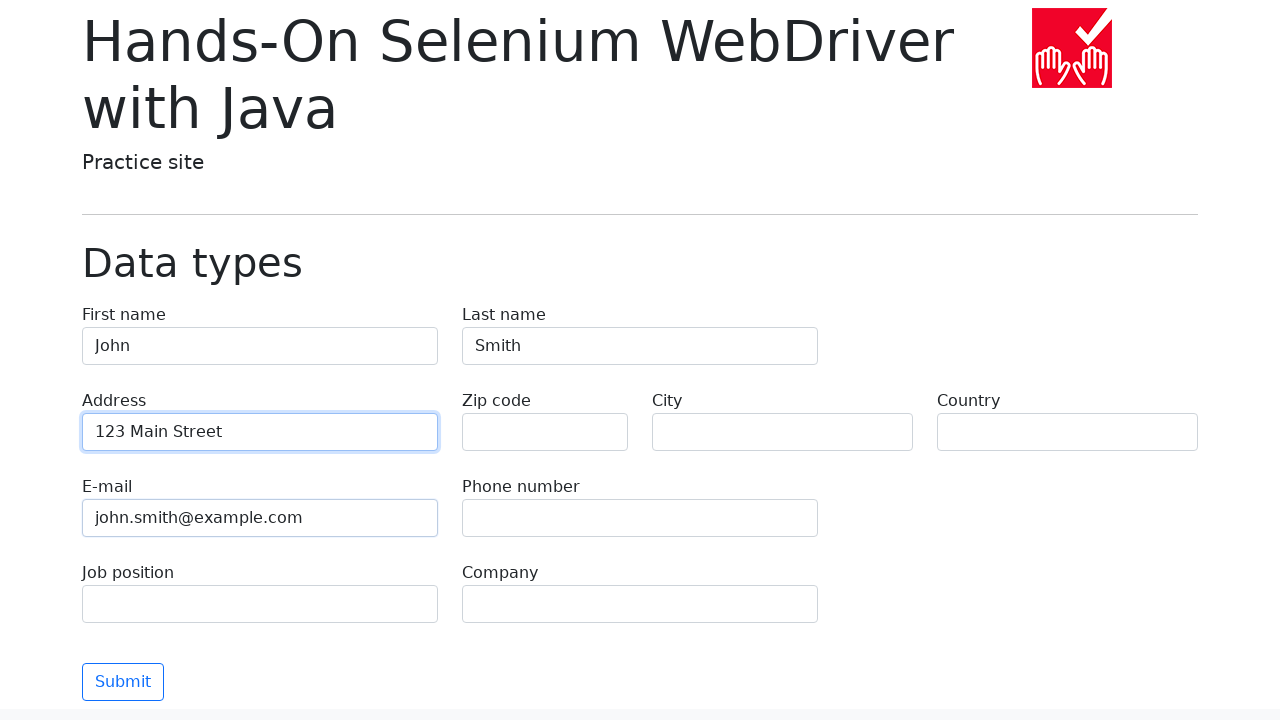

Filled phone field with '+1-555-123-4567' on input[name='phone']
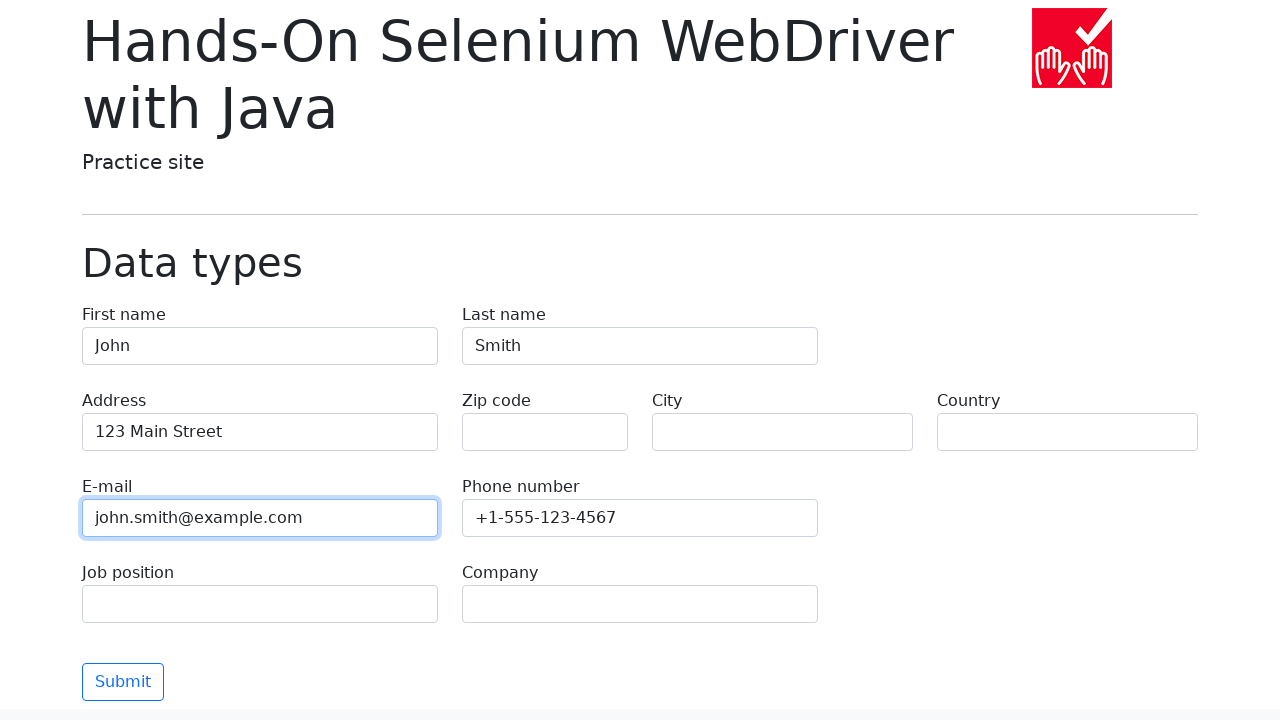

Filled city field with 'New York' on input[name='city']
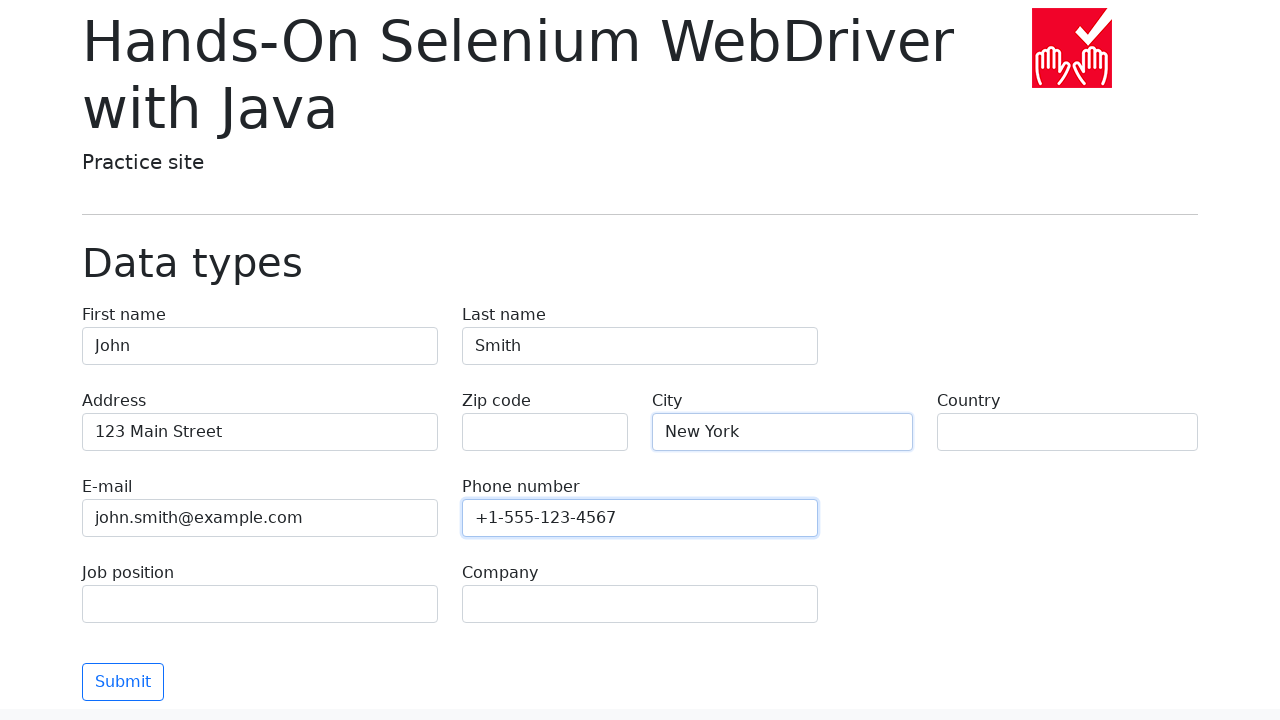

Filled country field with 'United States' on input[name='country']
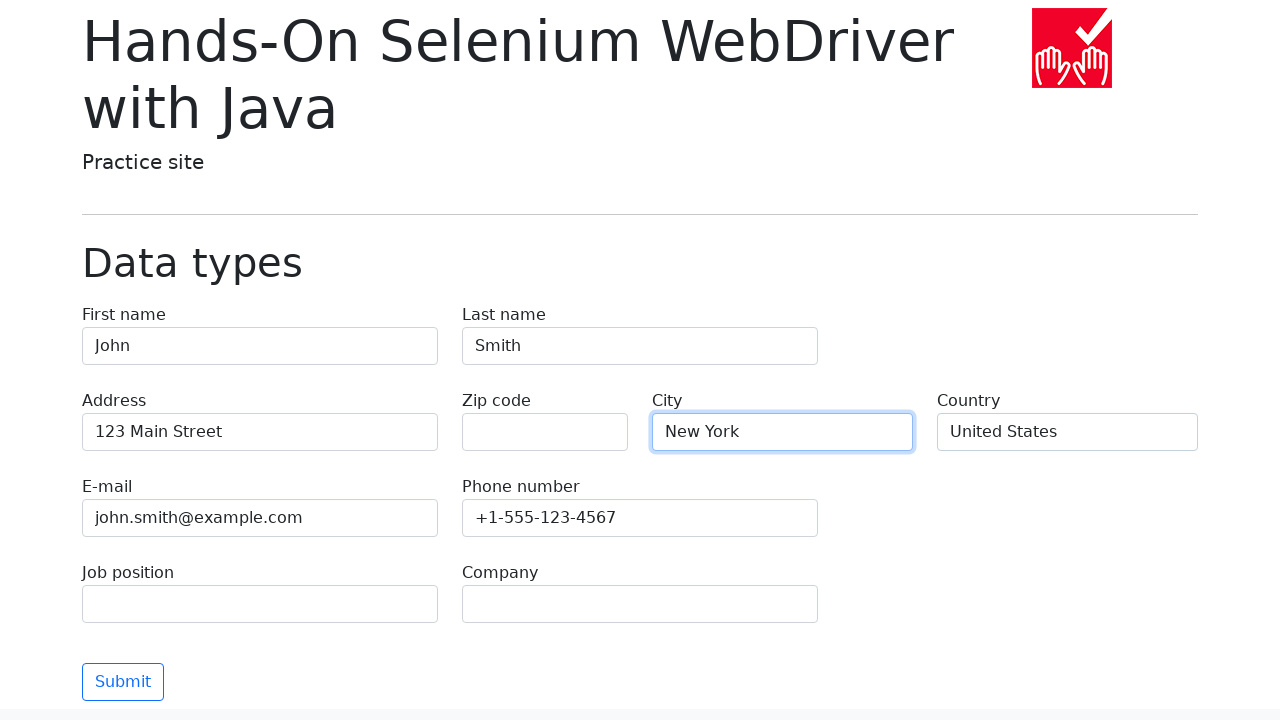

Filled job position field with 'Software Engineer' on input[name='job-position']
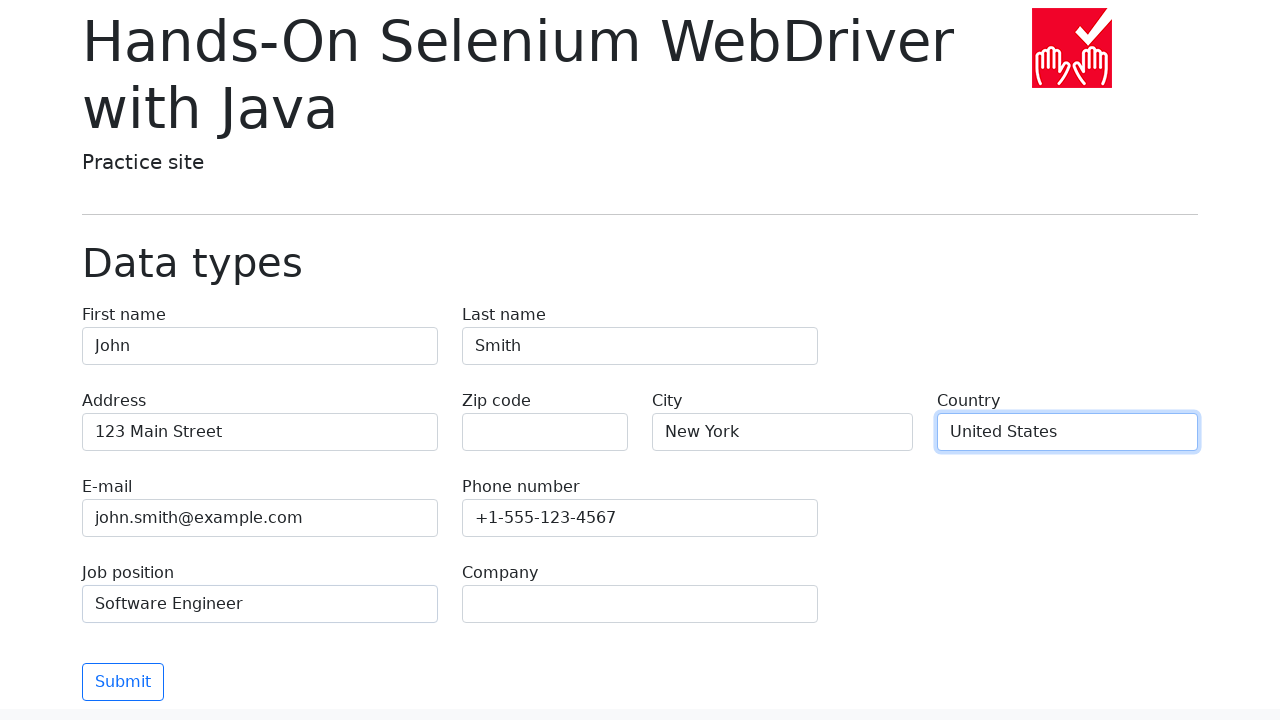

Filled company field with 'Tech Solutions Inc' on input[name='company']
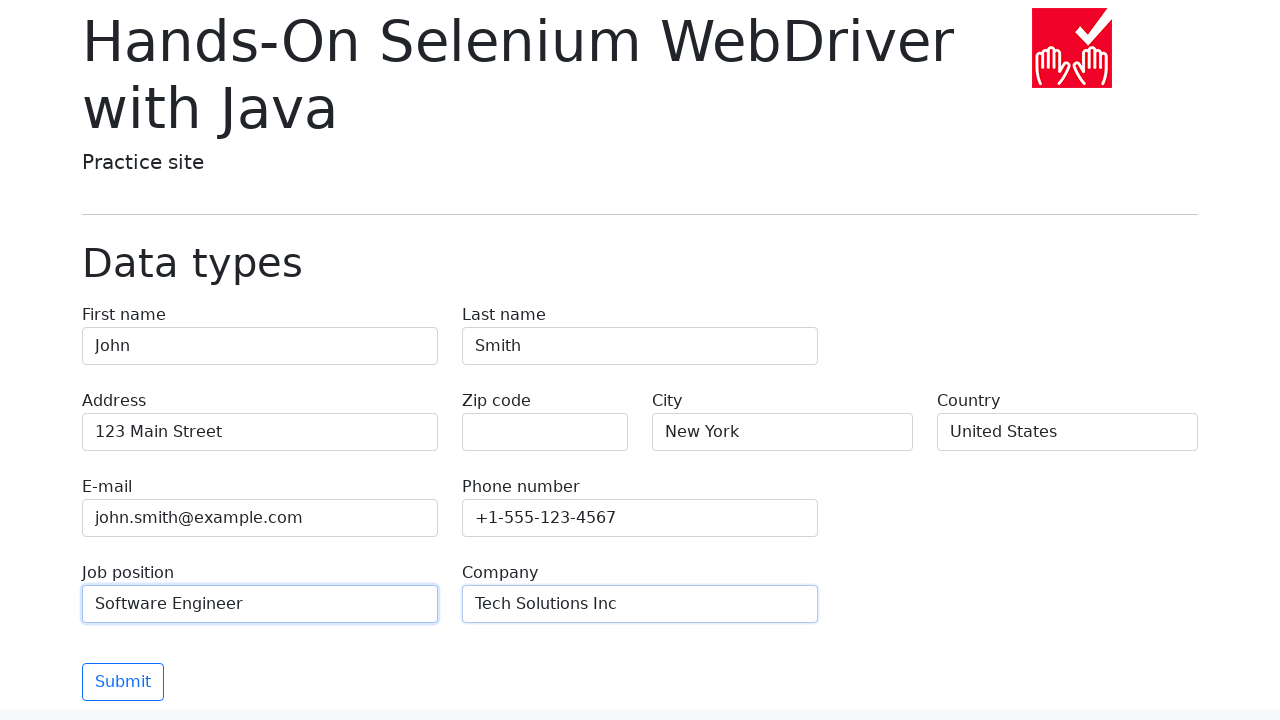

Clicked submit button to submit the form at (123, 682) on button.btn
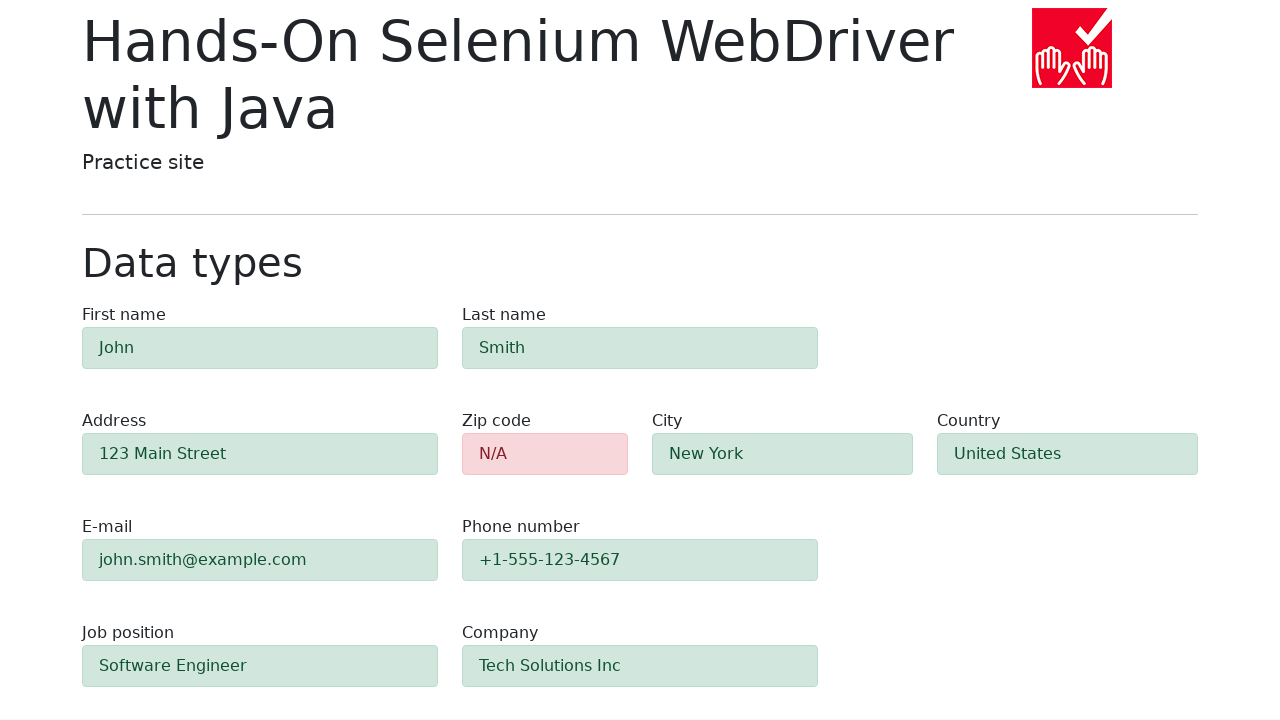

Waited 500ms for validation styles to apply
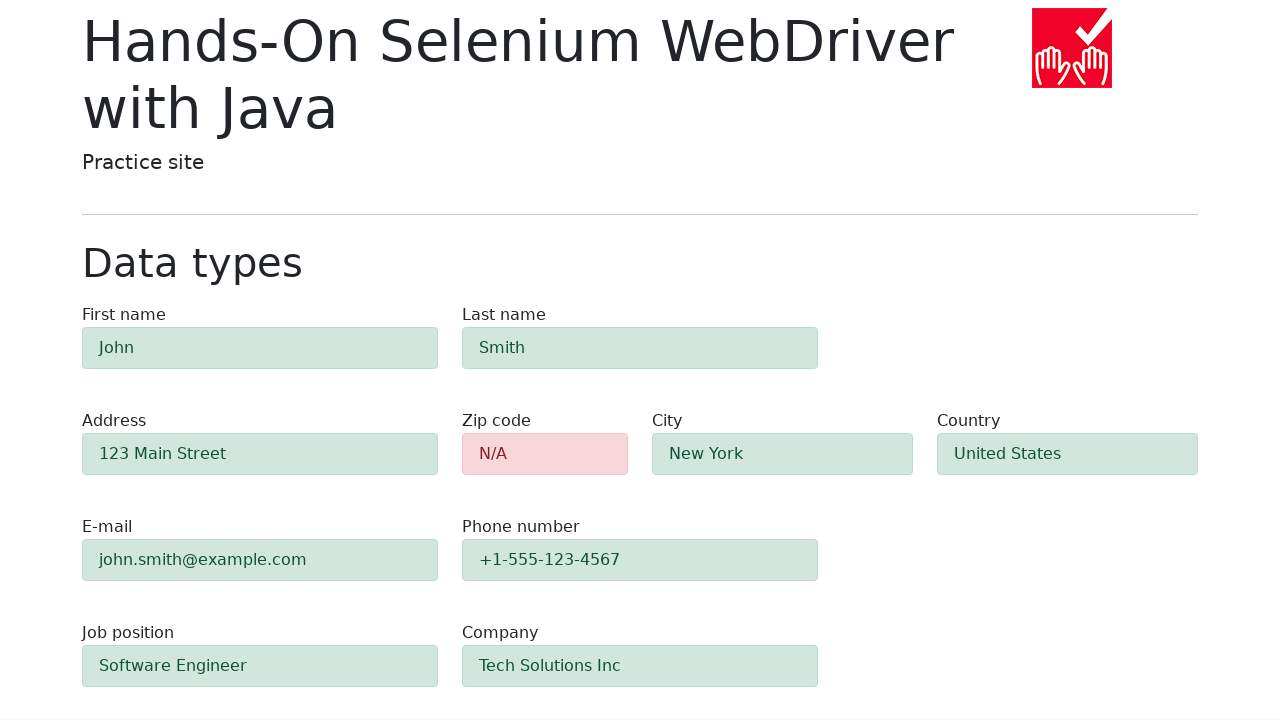

Verified zip code field has red background (validation error): rgb(248, 215, 218)
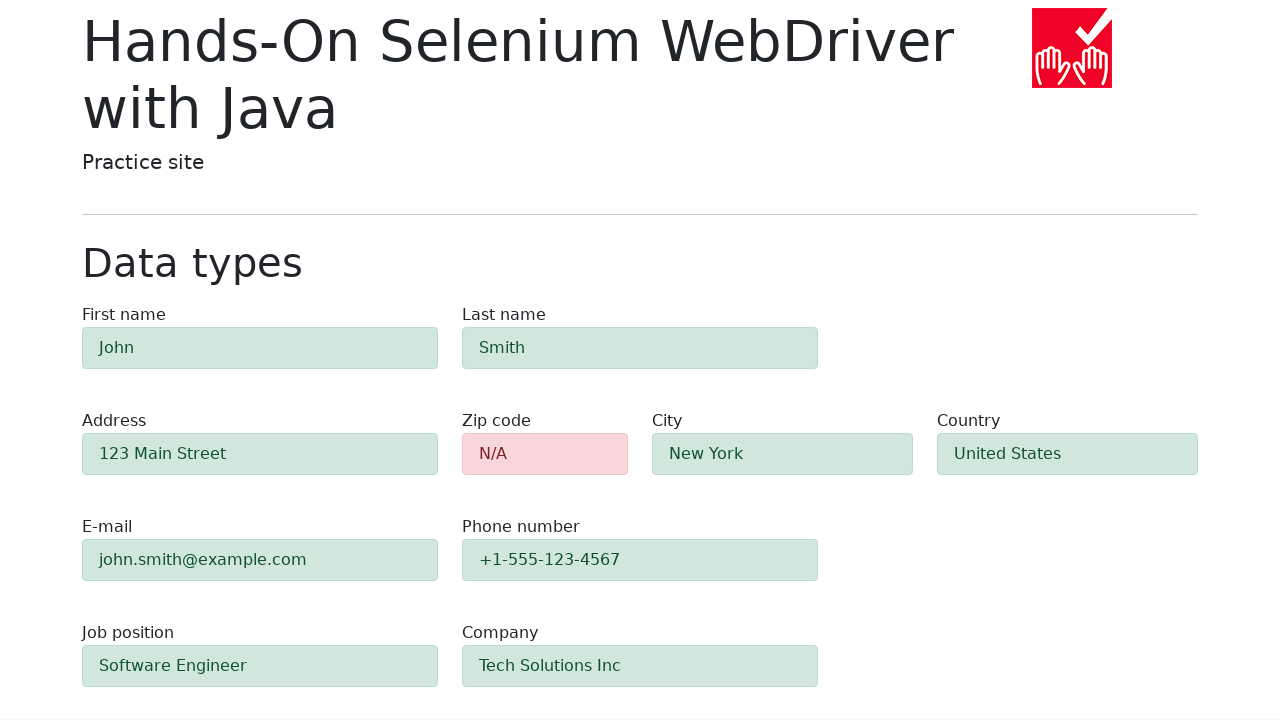

Verified field #first-name has green background (validation success): rgb(209, 231, 221)
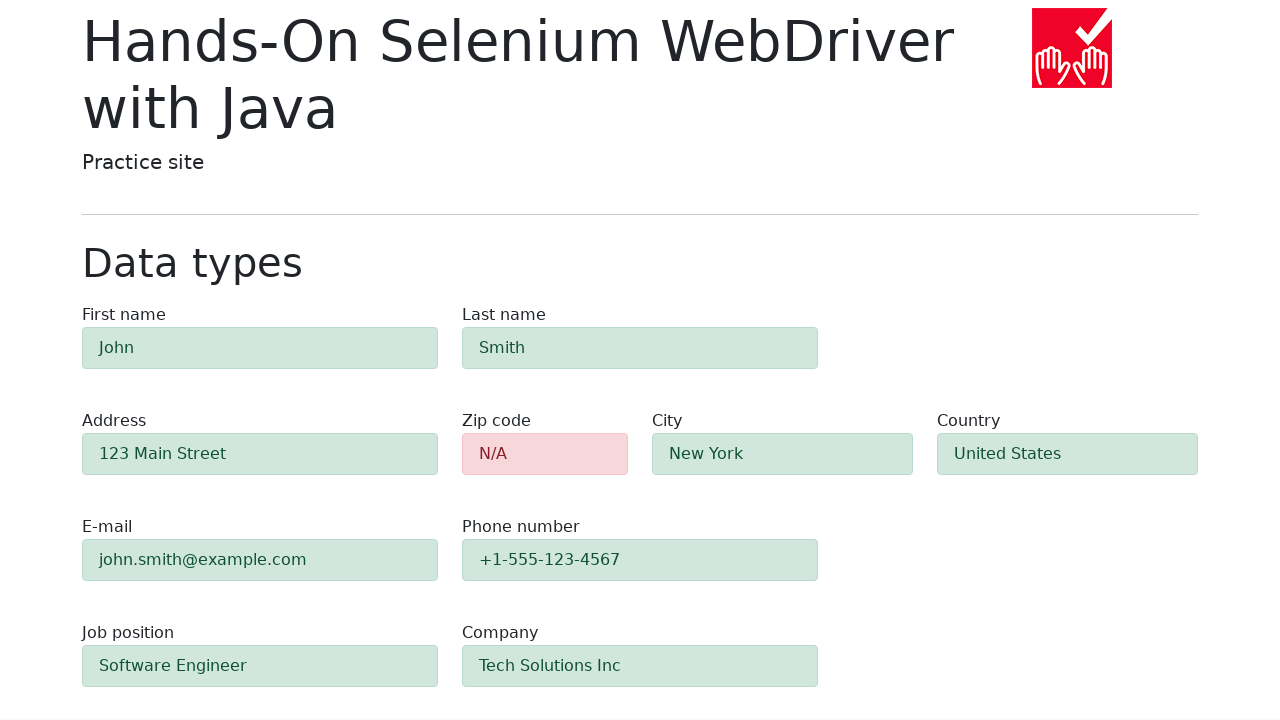

Verified field #last-name has green background (validation success): rgb(209, 231, 221)
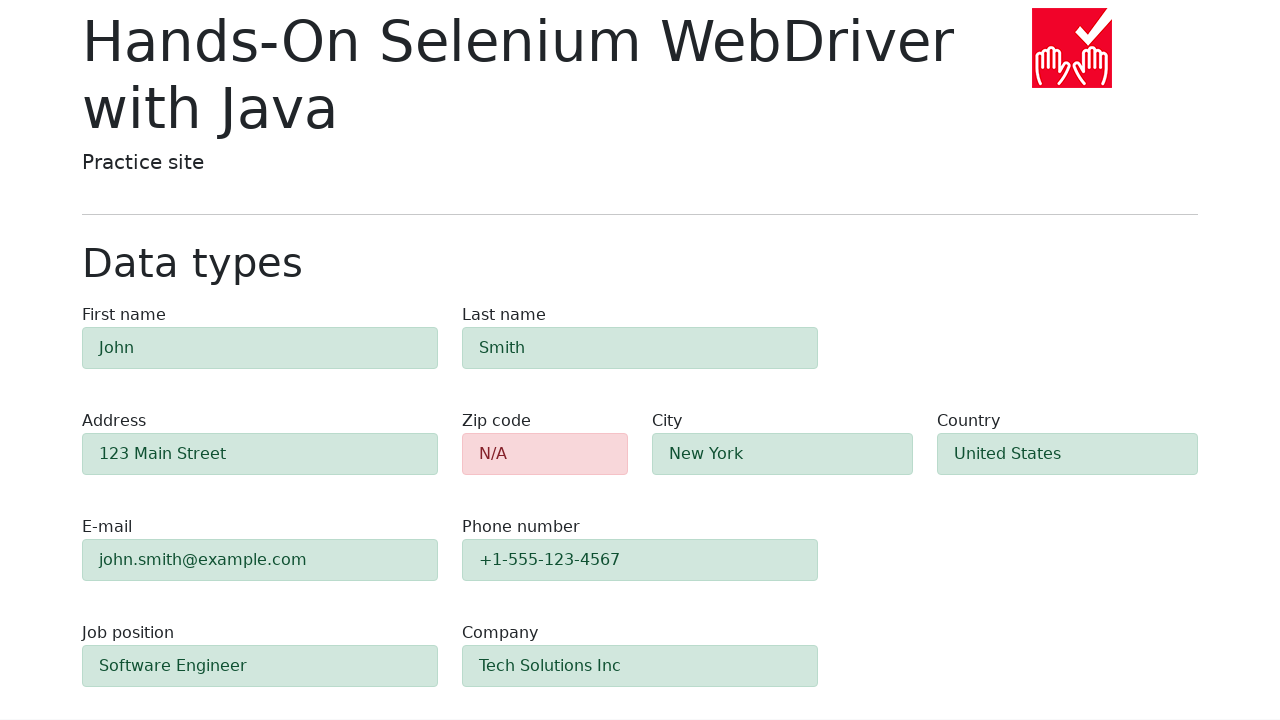

Verified field #address has green background (validation success): rgb(209, 231, 221)
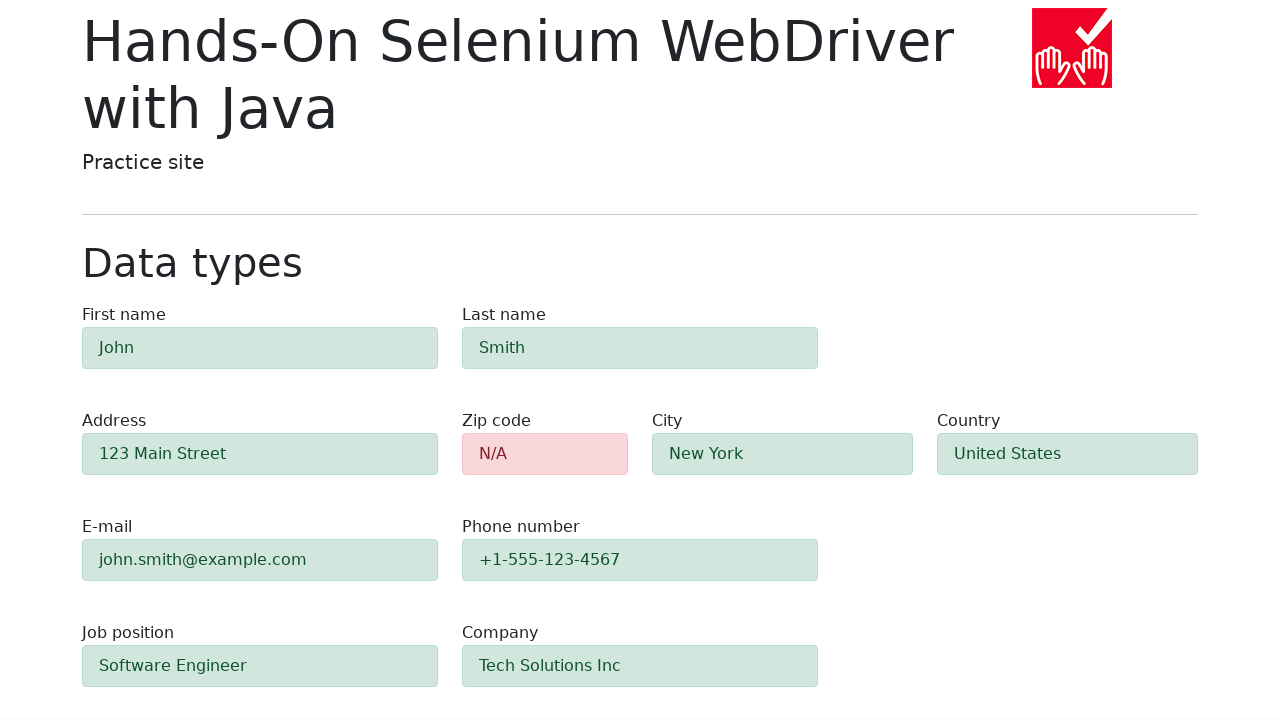

Verified field #e-mail has green background (validation success): rgb(209, 231, 221)
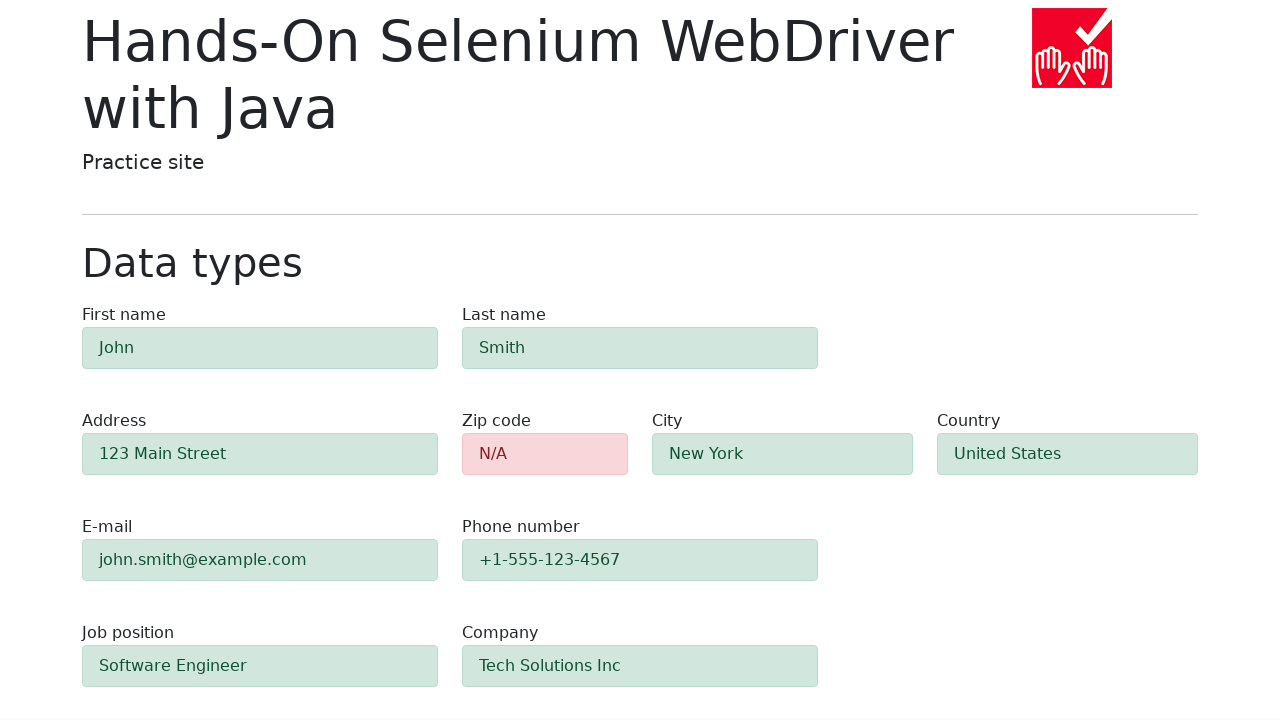

Verified field #phone has green background (validation success): rgb(209, 231, 221)
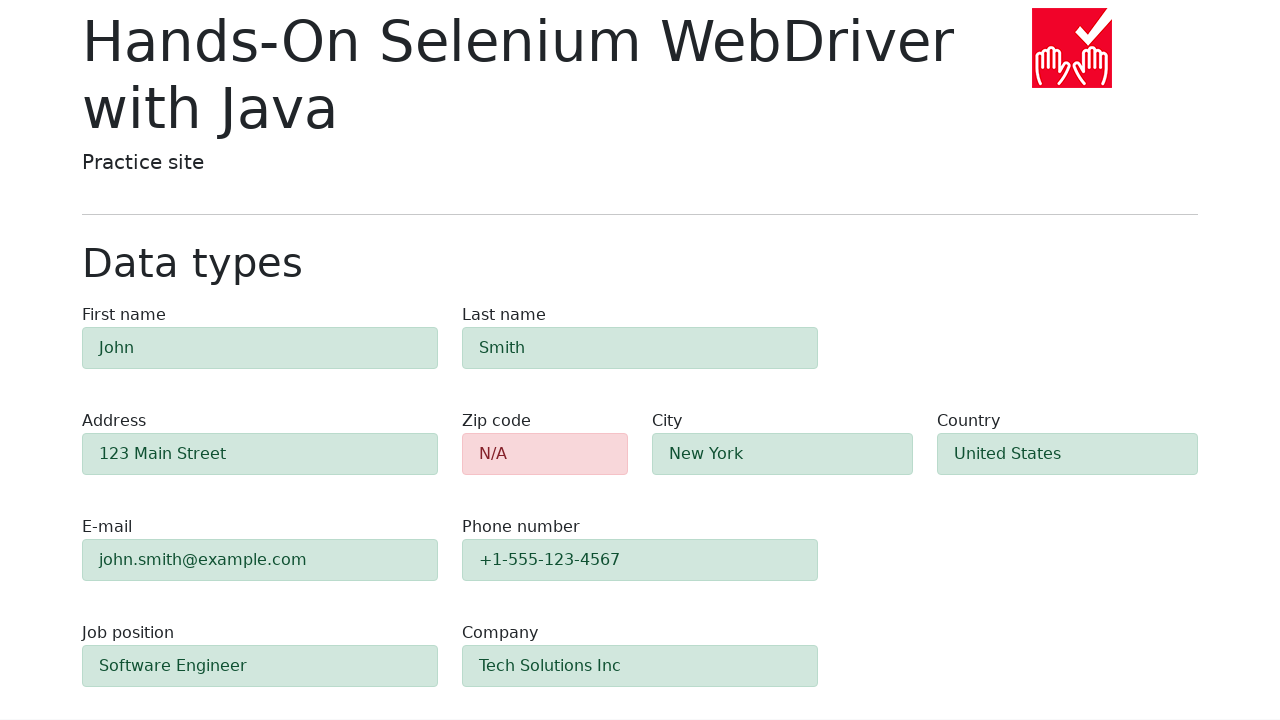

Verified field #city has green background (validation success): rgb(209, 231, 221)
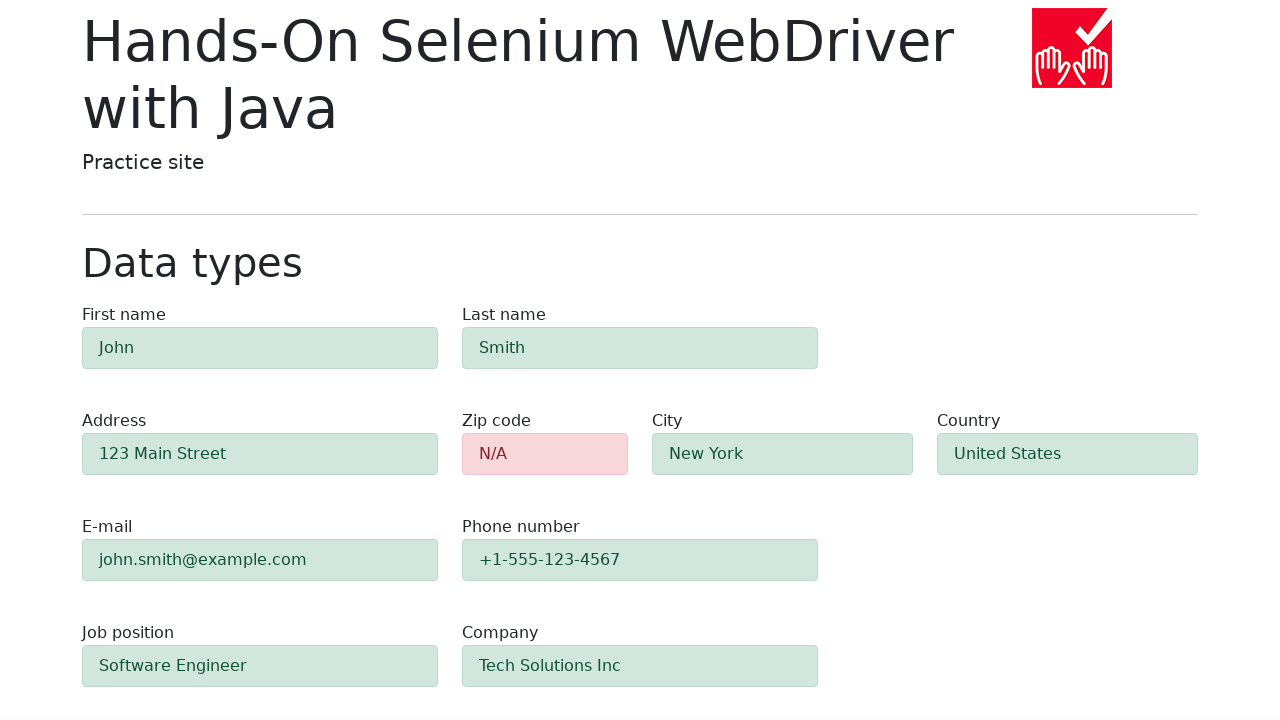

Verified field #country has green background (validation success): rgb(209, 231, 221)
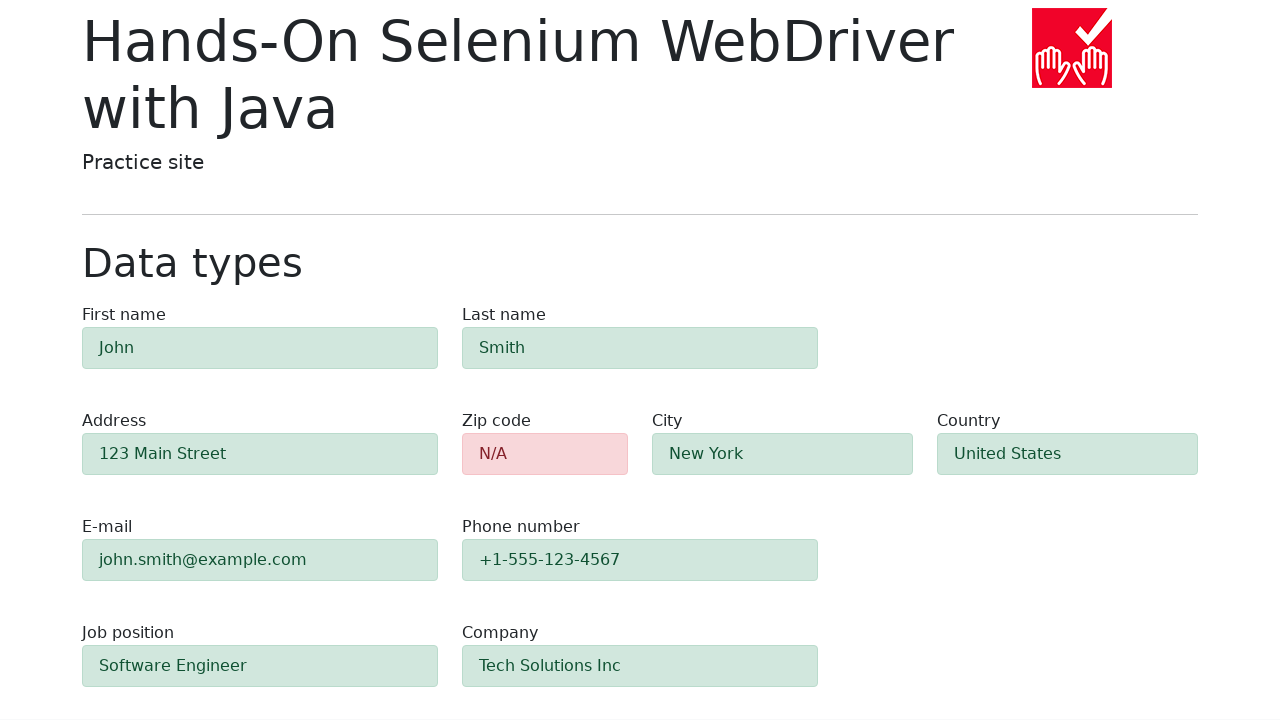

Verified field #job-position has green background (validation success): rgb(209, 231, 221)
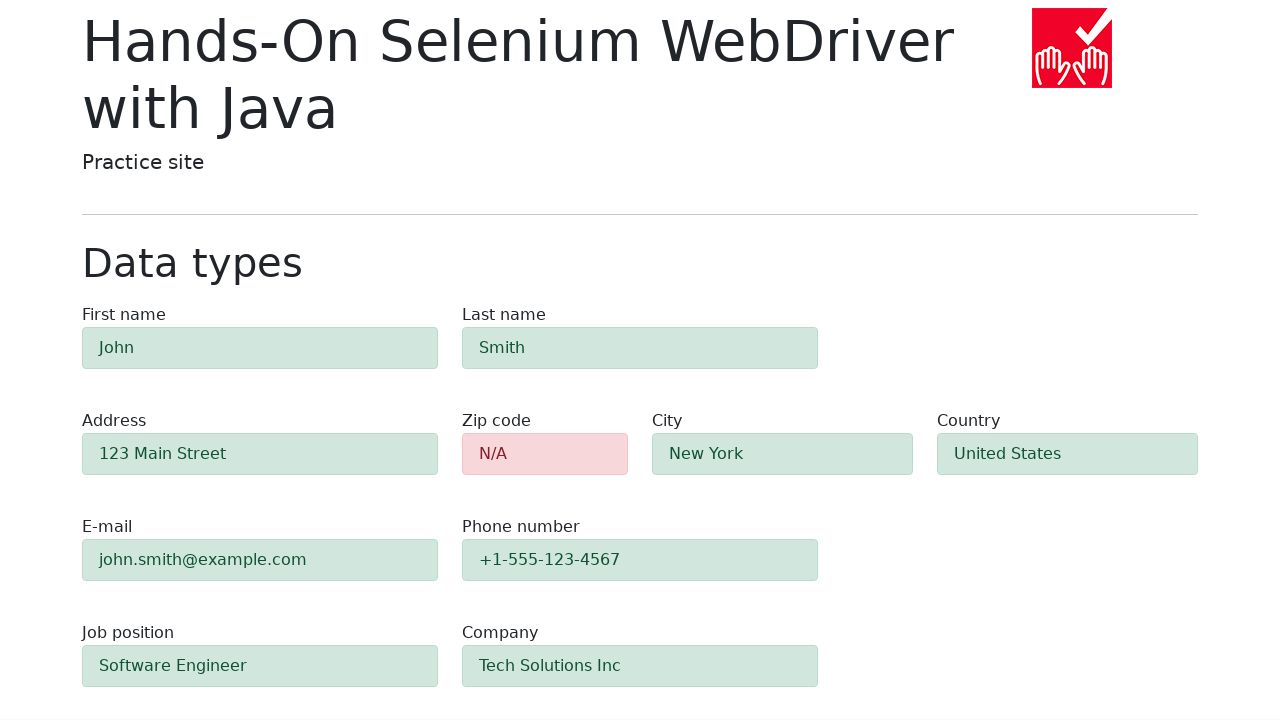

Verified field #company has green background (validation success): rgb(209, 231, 221)
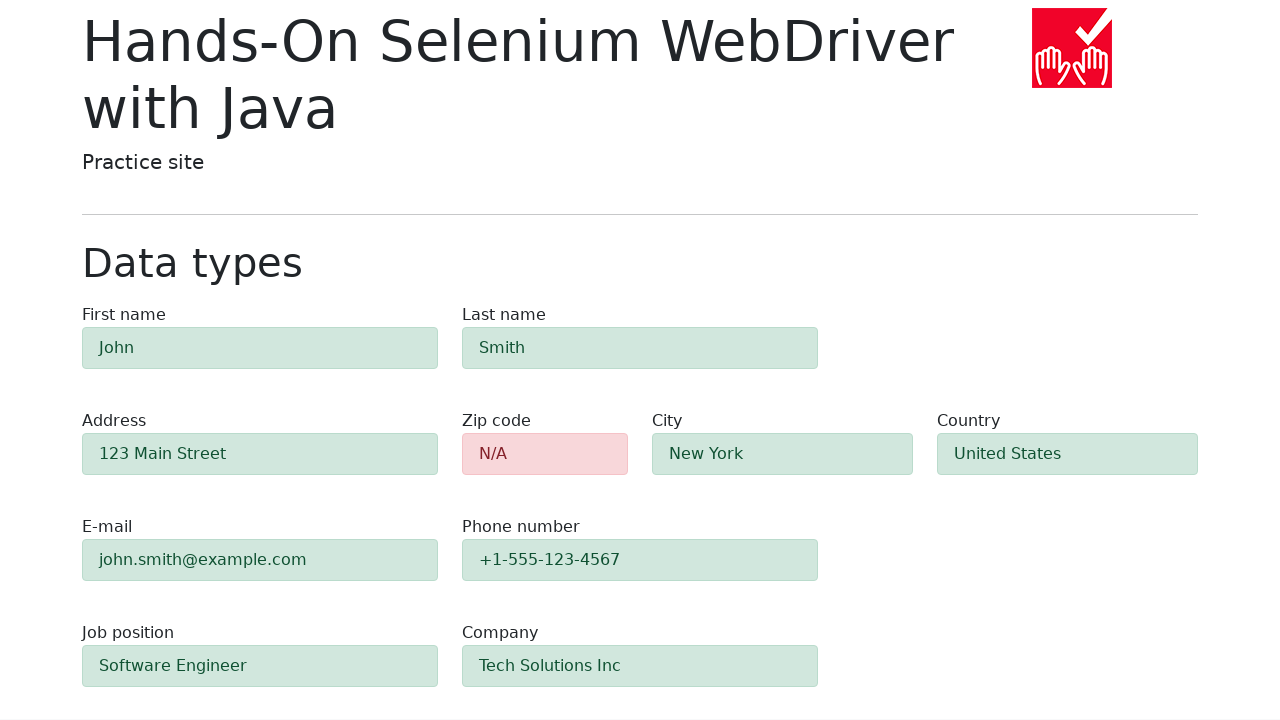

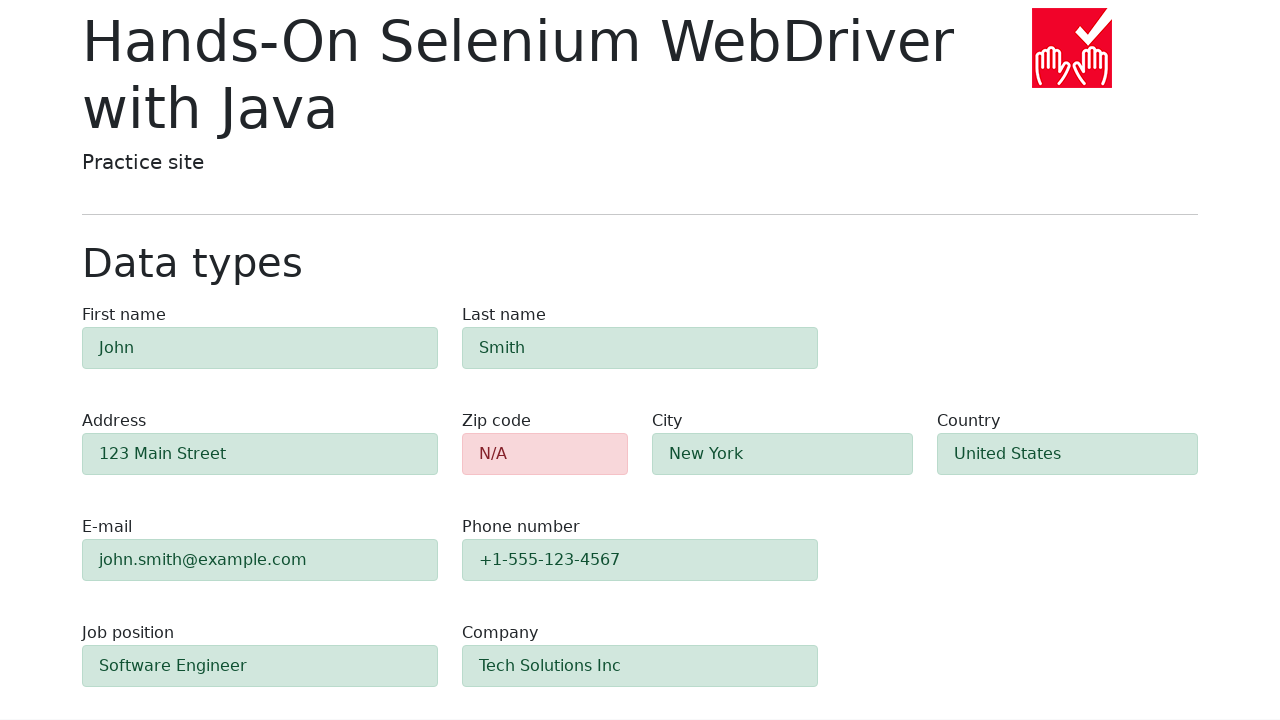